Tests browser navigation commands by visiting multiple websites and using back, forward, and refresh navigation actions

Starting URL: https://demo.actitime.com/login.do

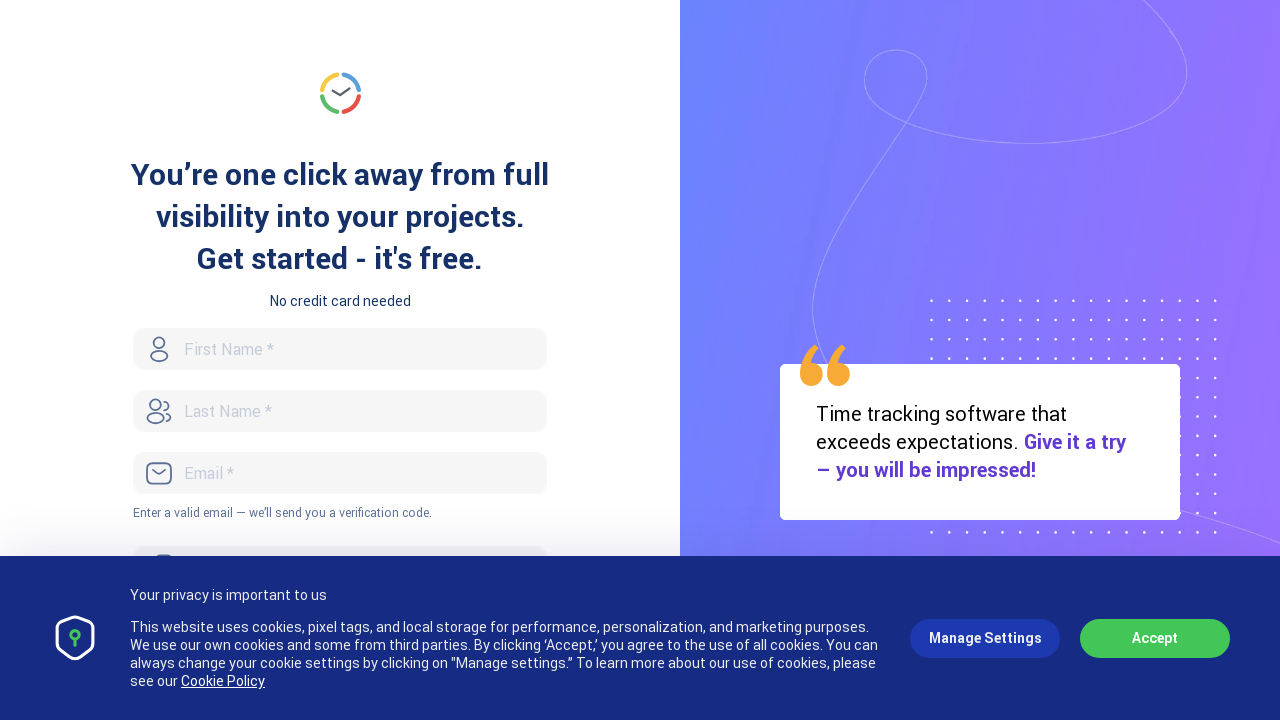

Navigated to Netflix website
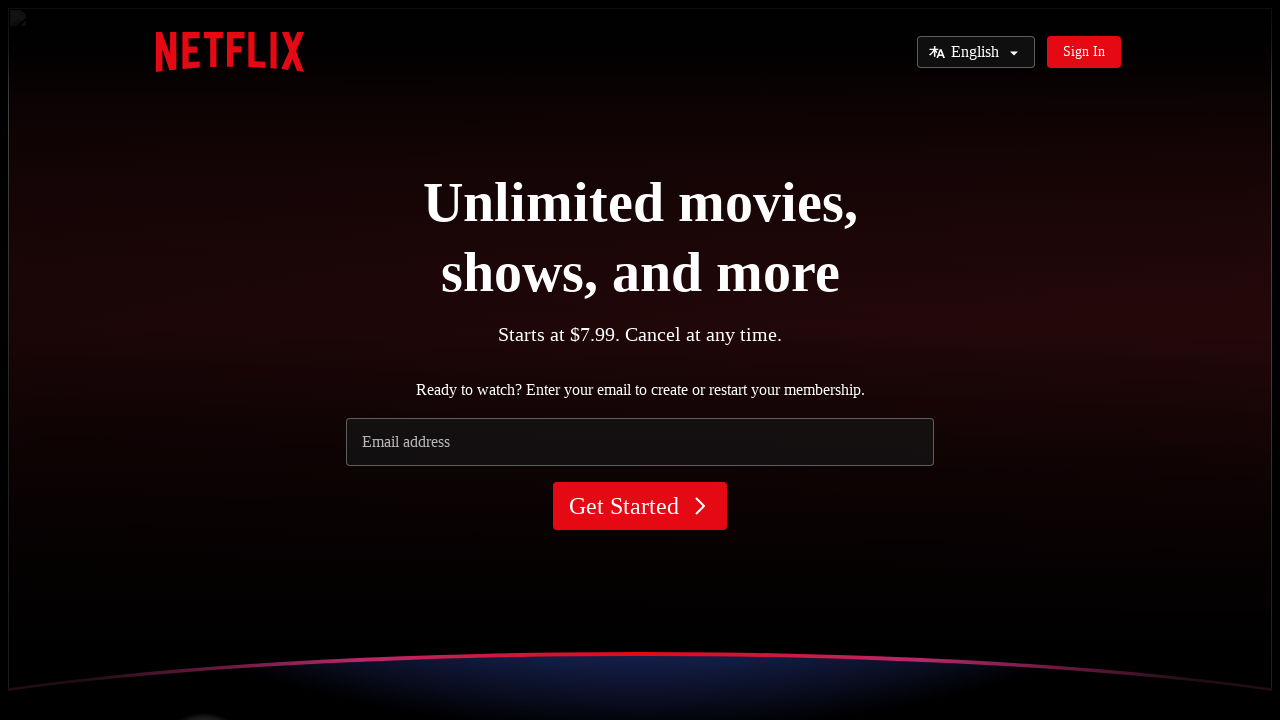

Navigated to Myntra website
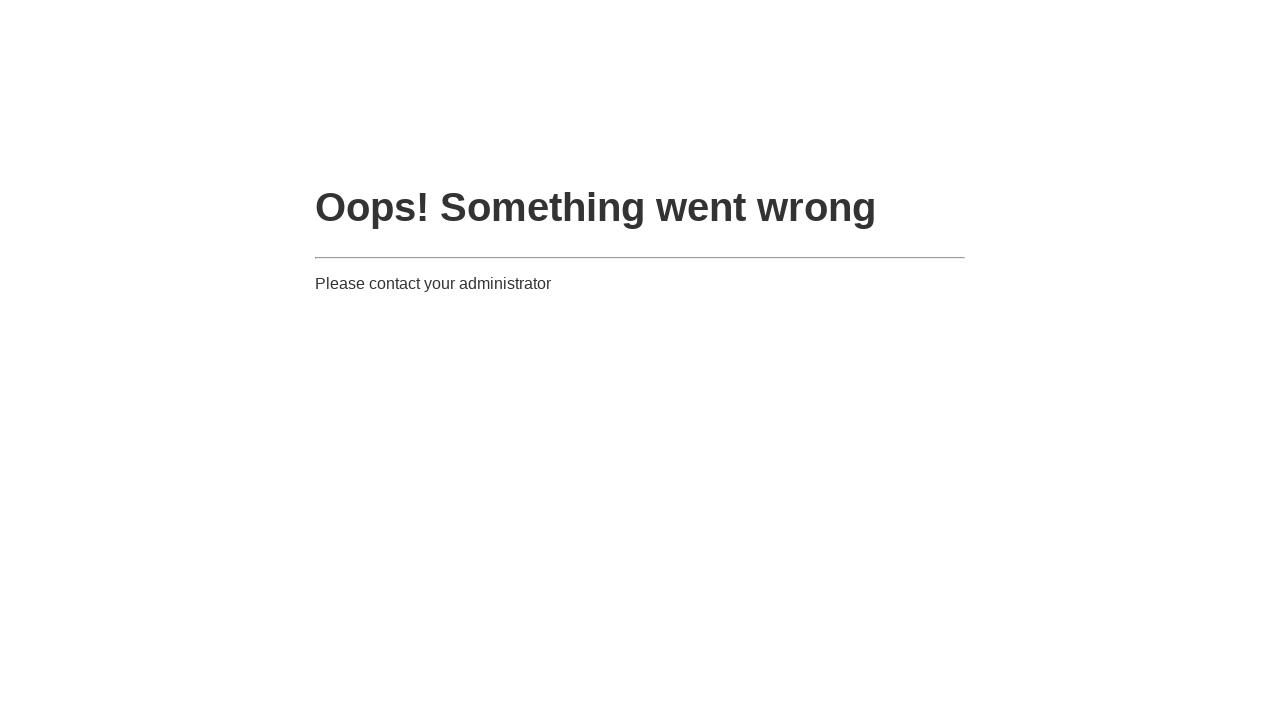

Navigated back to Netflix
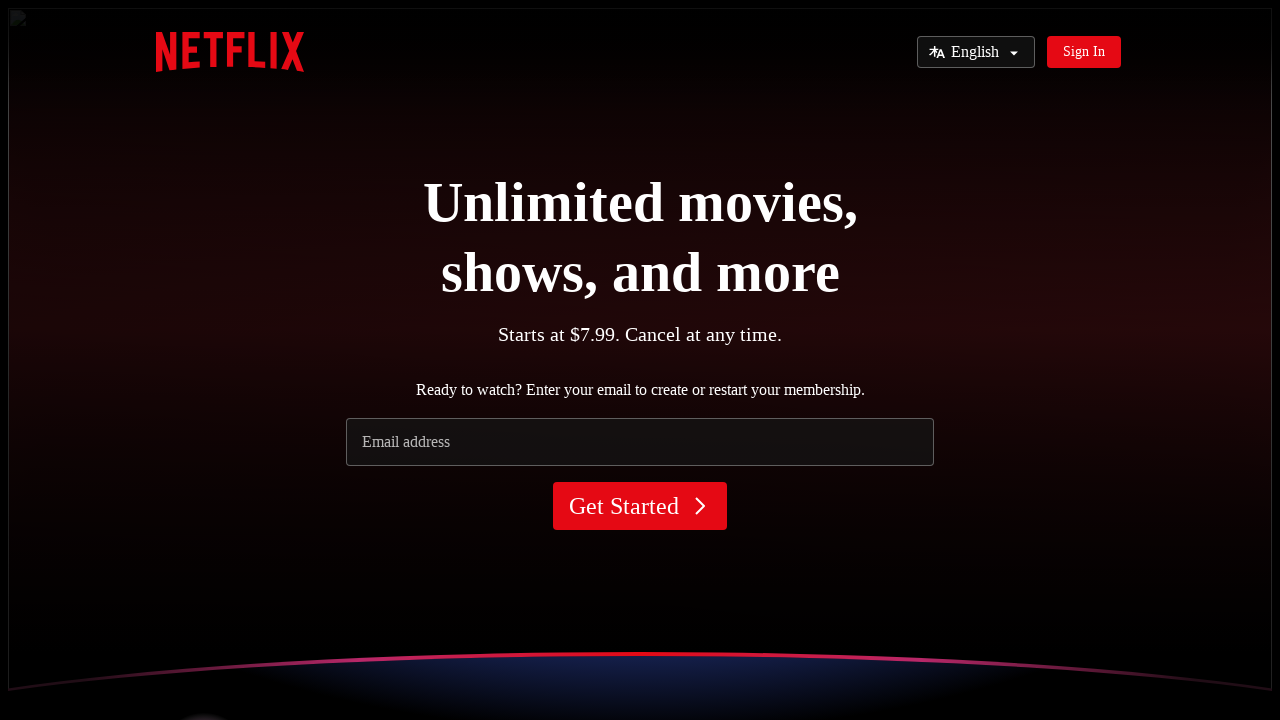

Navigated back to actitime login page
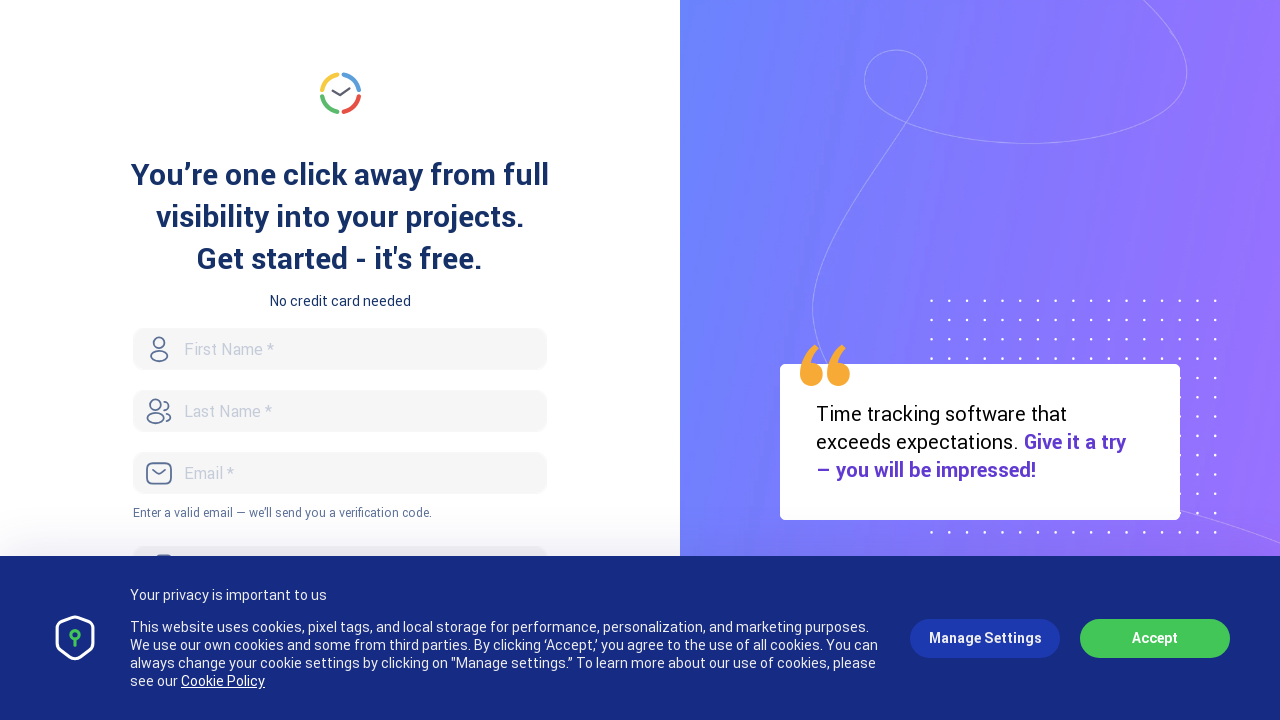

Navigated forward to Netflix
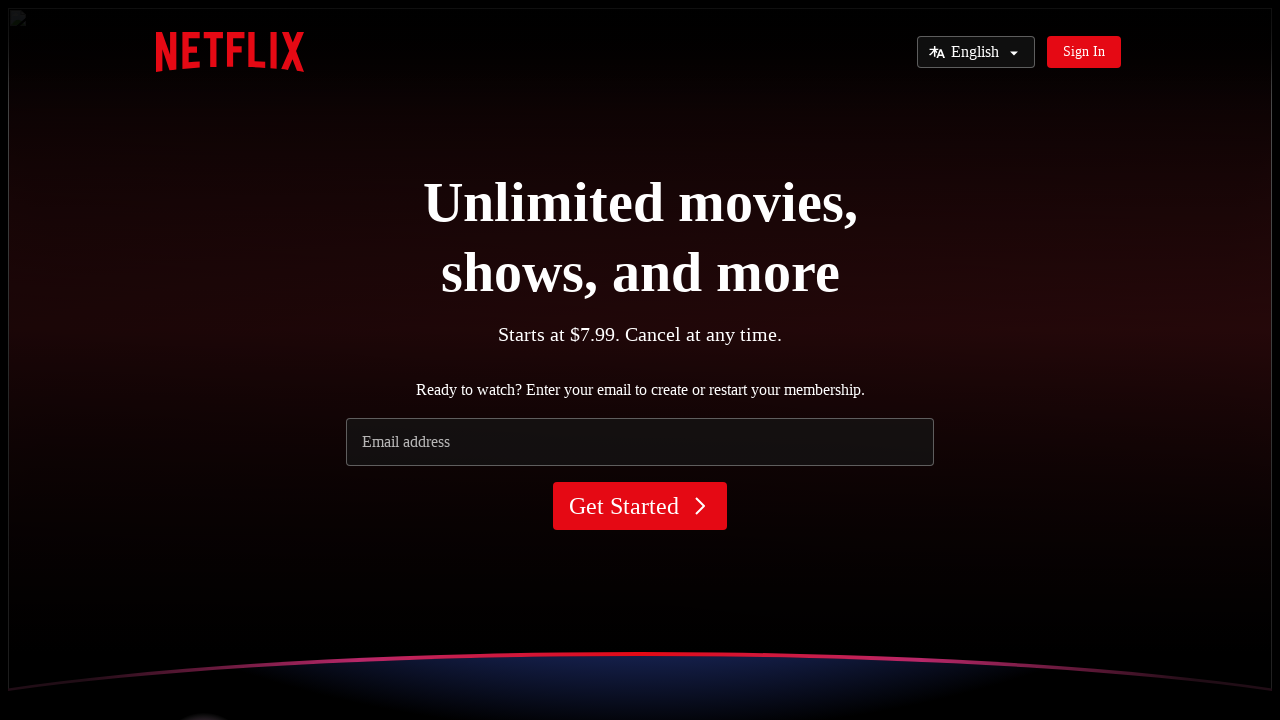

Refreshed the current page
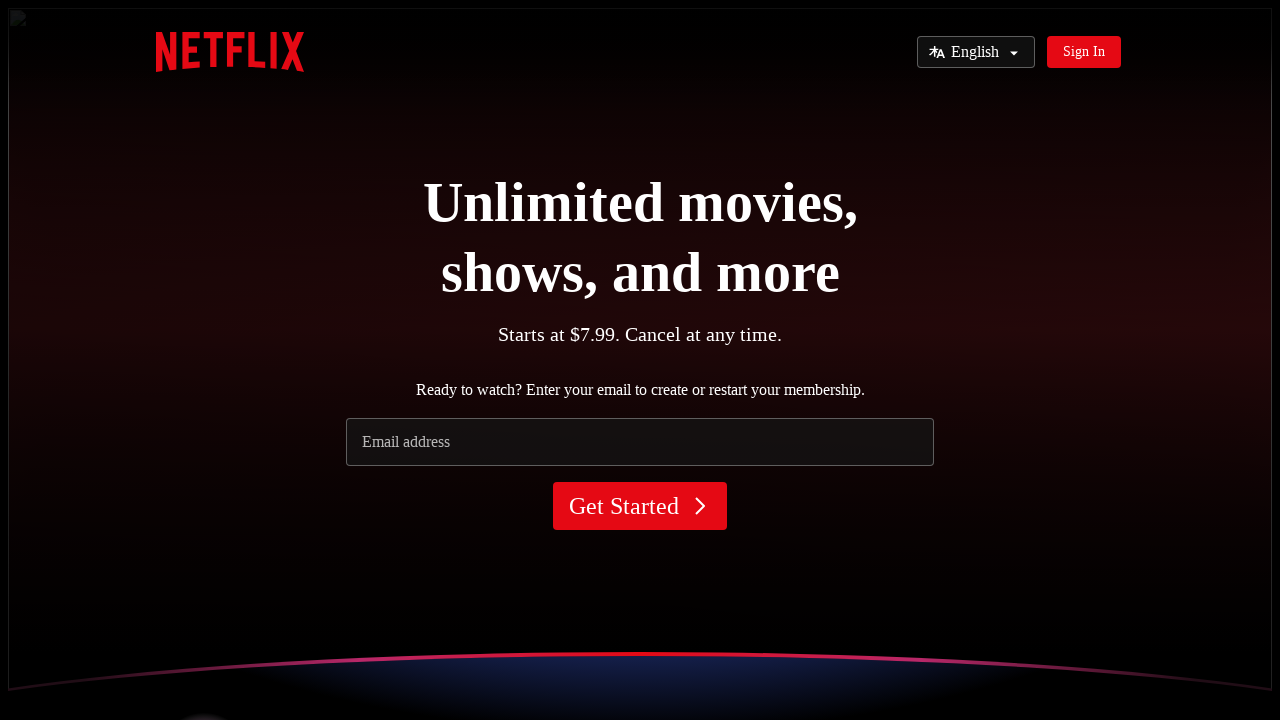

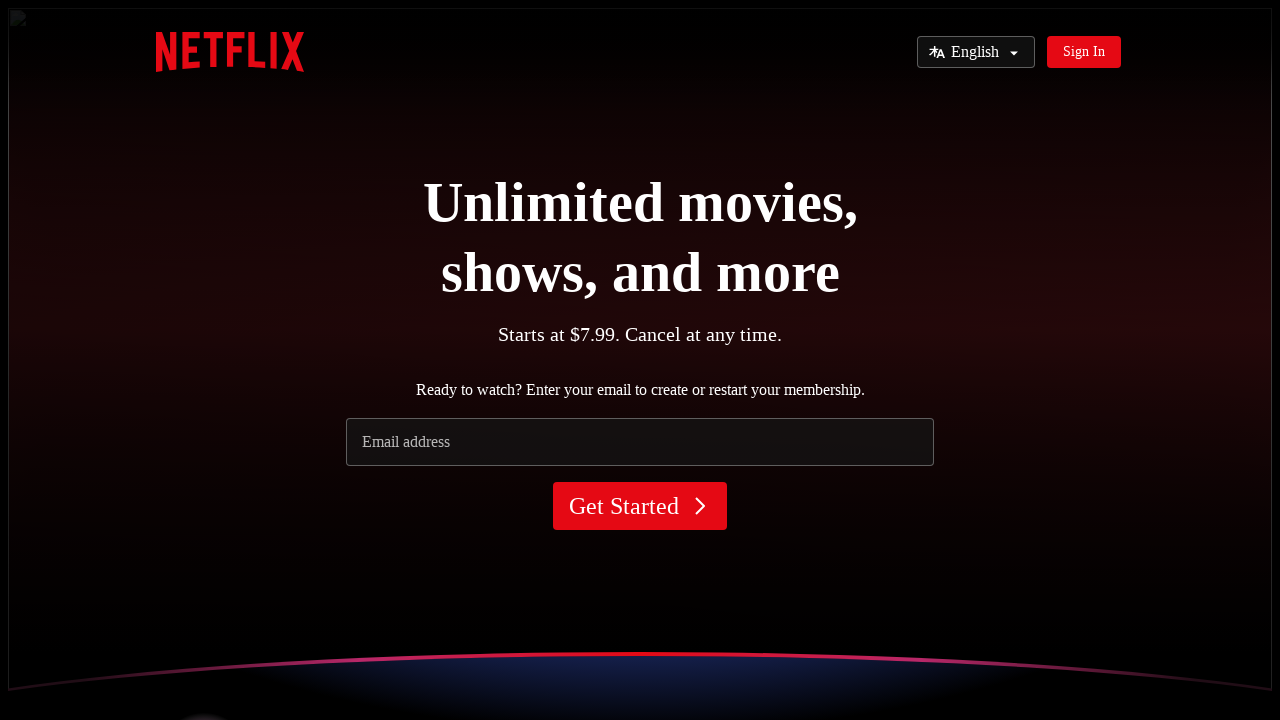